Tests drag and drop functionality by clicking and holding a draggable element and moving it to a droppable target

Starting URL: https://jqueryui.com/resources/demos/droppable/default.html

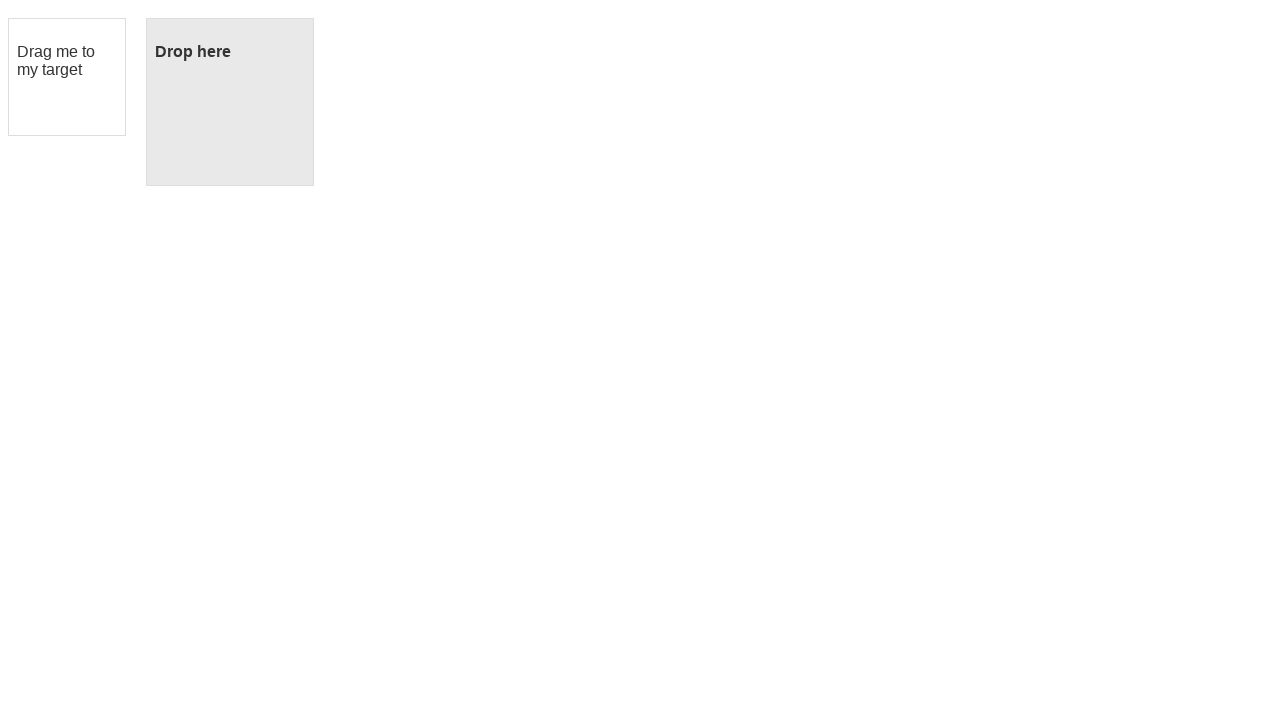

Navigated to jQuery UI droppable demo page
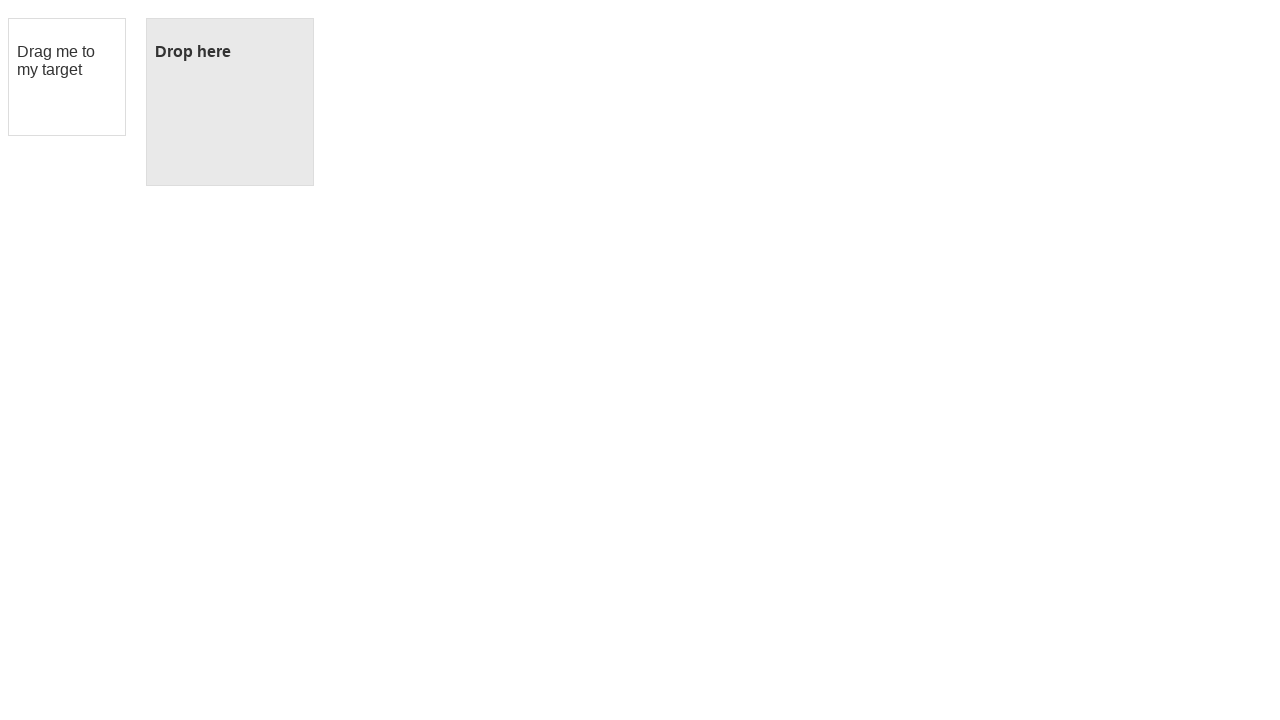

Located draggable element with text 'Drag me to my target'
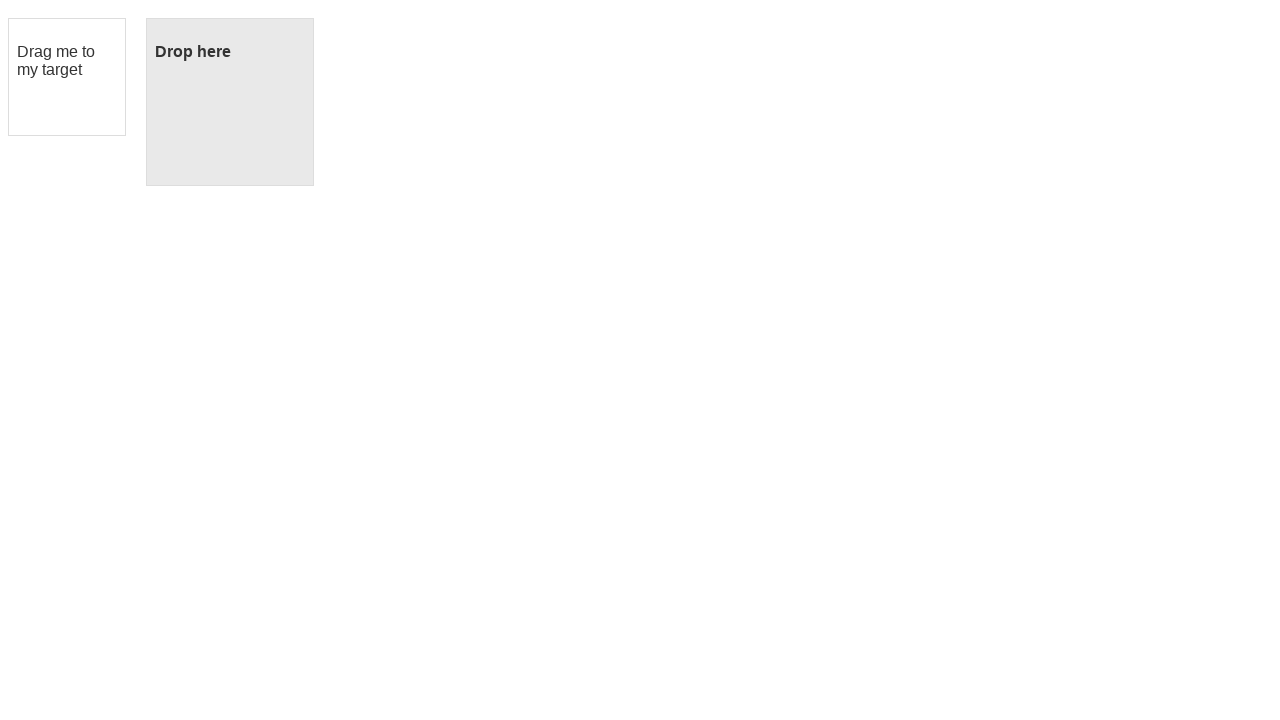

Located droppable target element
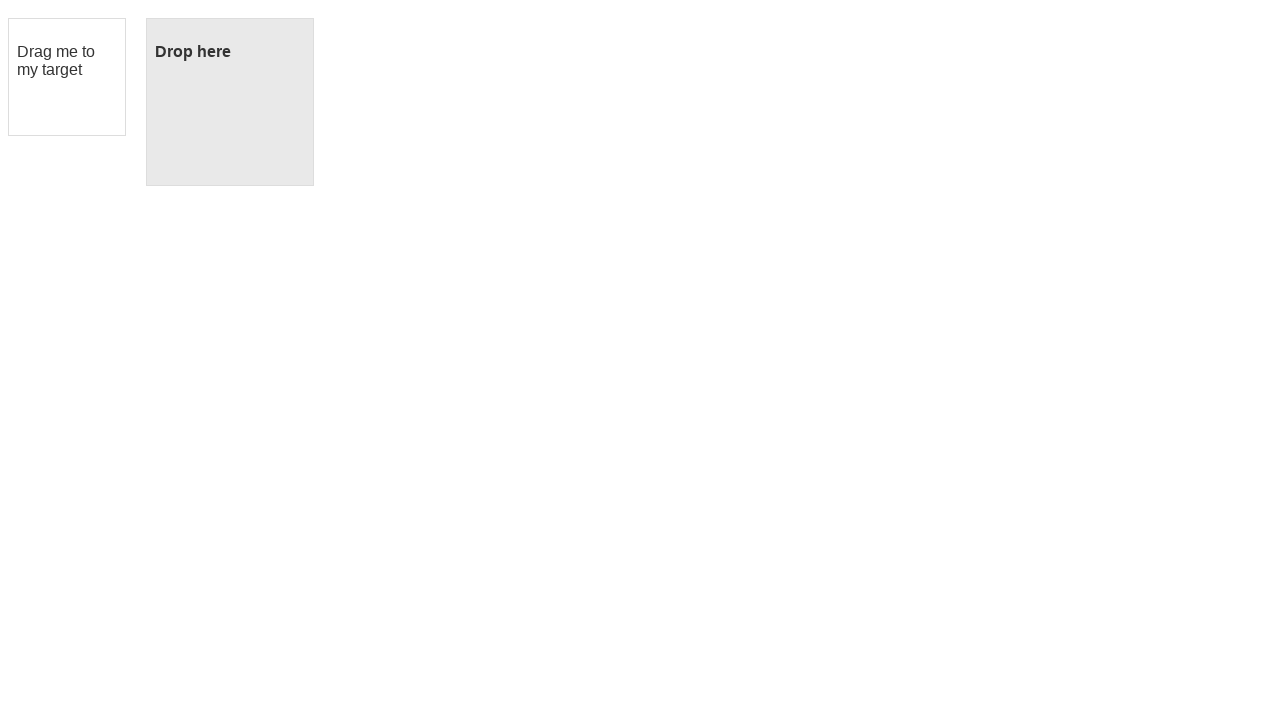

Dragged element to droppable target at (230, 102)
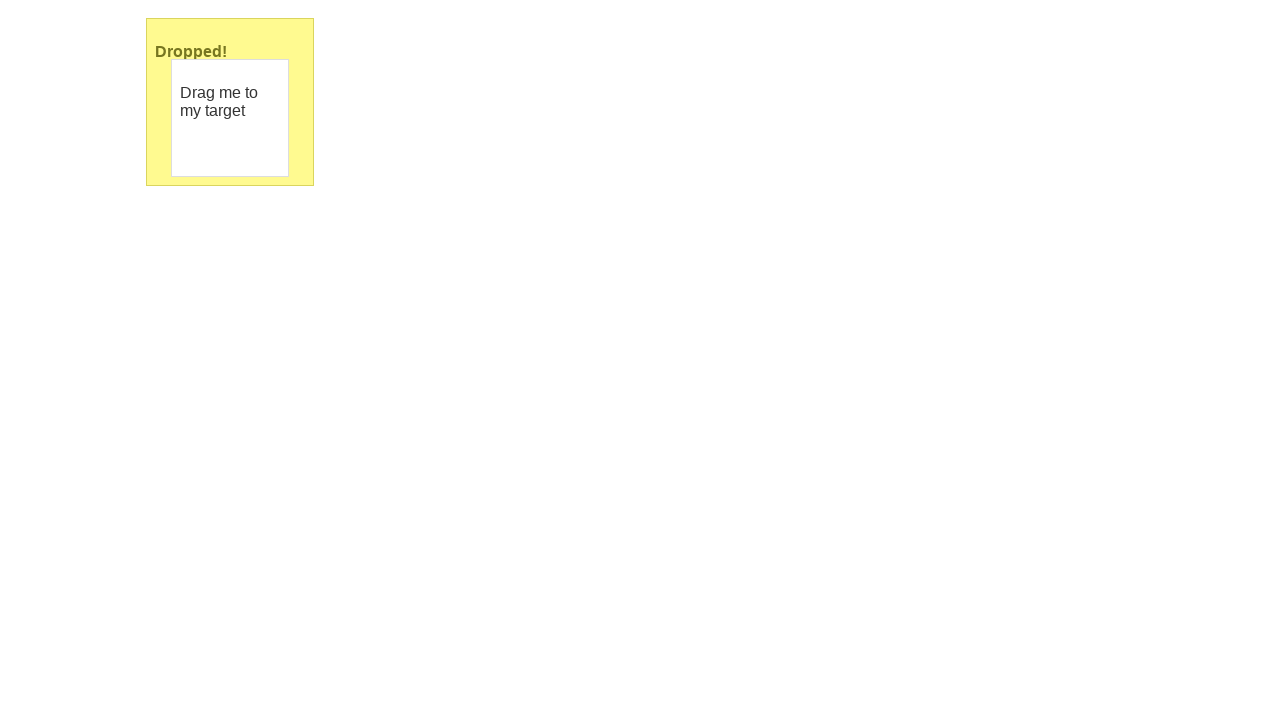

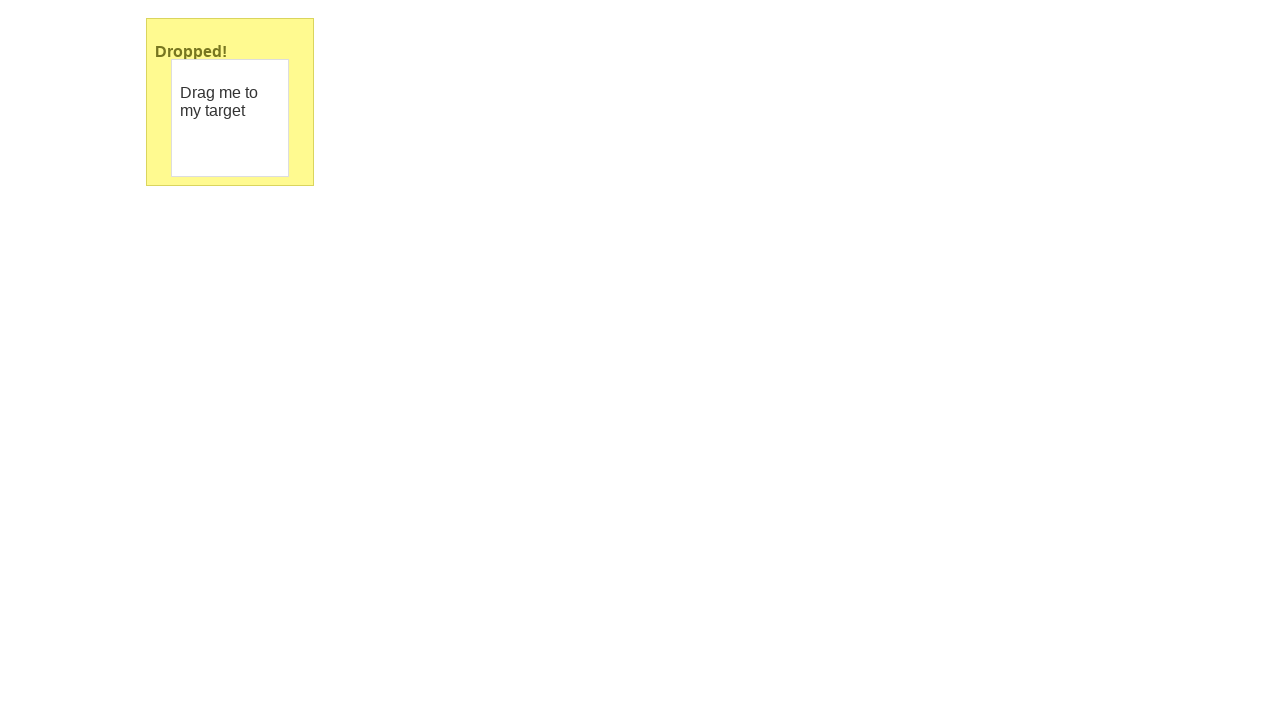